Tests the fake person data generator on 4devs.com.br by navigating to the generator page, selecting a state, configuring options, generating a person, and verifying that the generated data fields are displayed.

Starting URL: https://www.4devs.com.br/

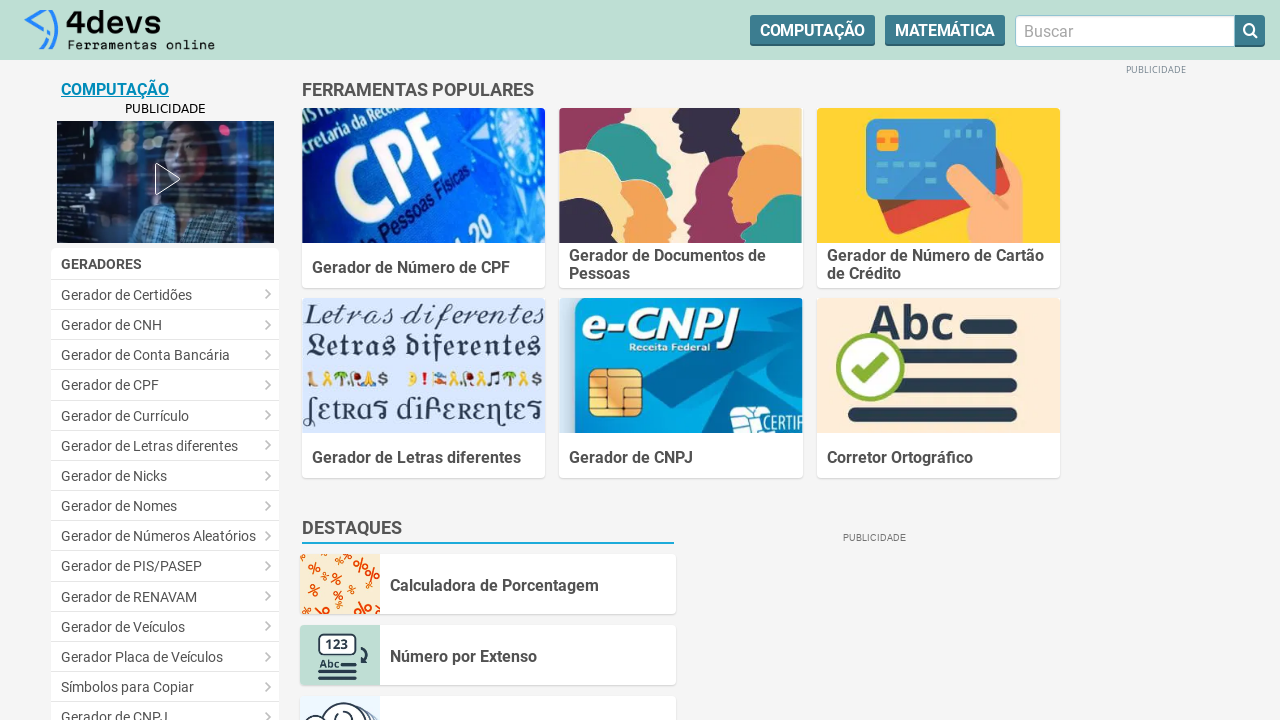

Clicked on 'Gerador de Pessoas' link to navigate to person generator at (165, 360) on text=Gerador de Pessoas
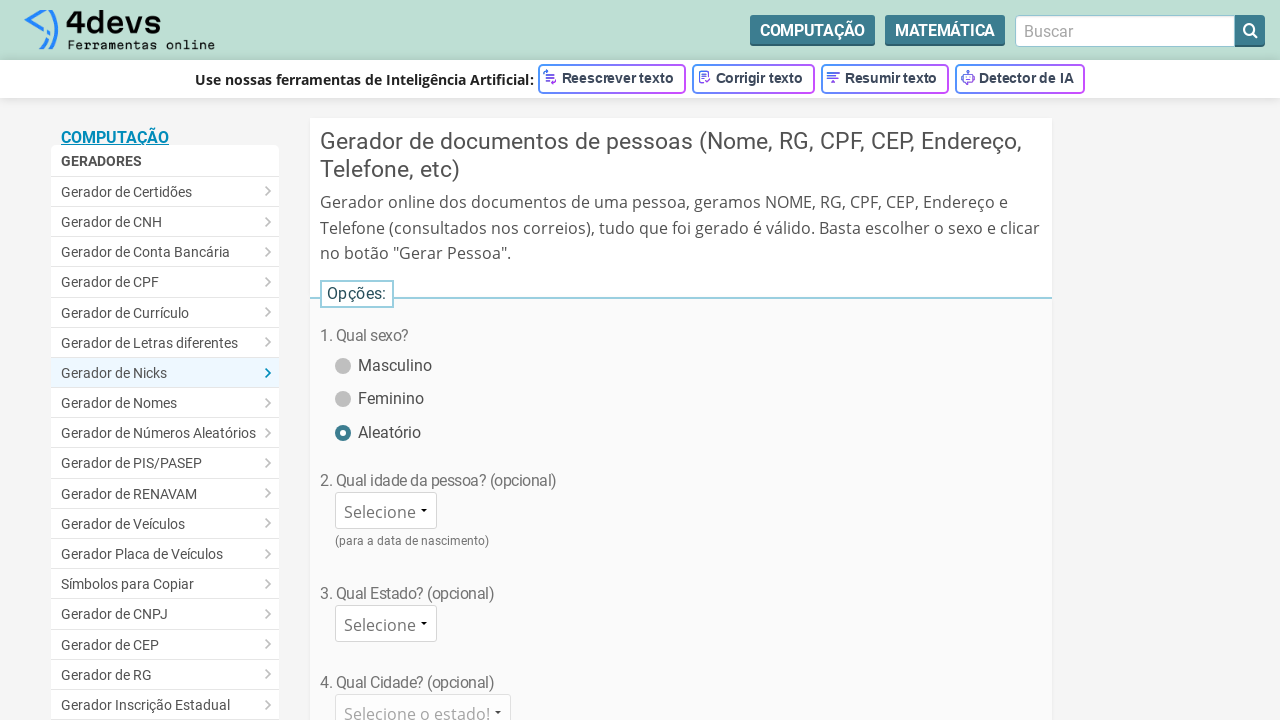

Clicked on state dropdown at (386, 624) on #cep_estado
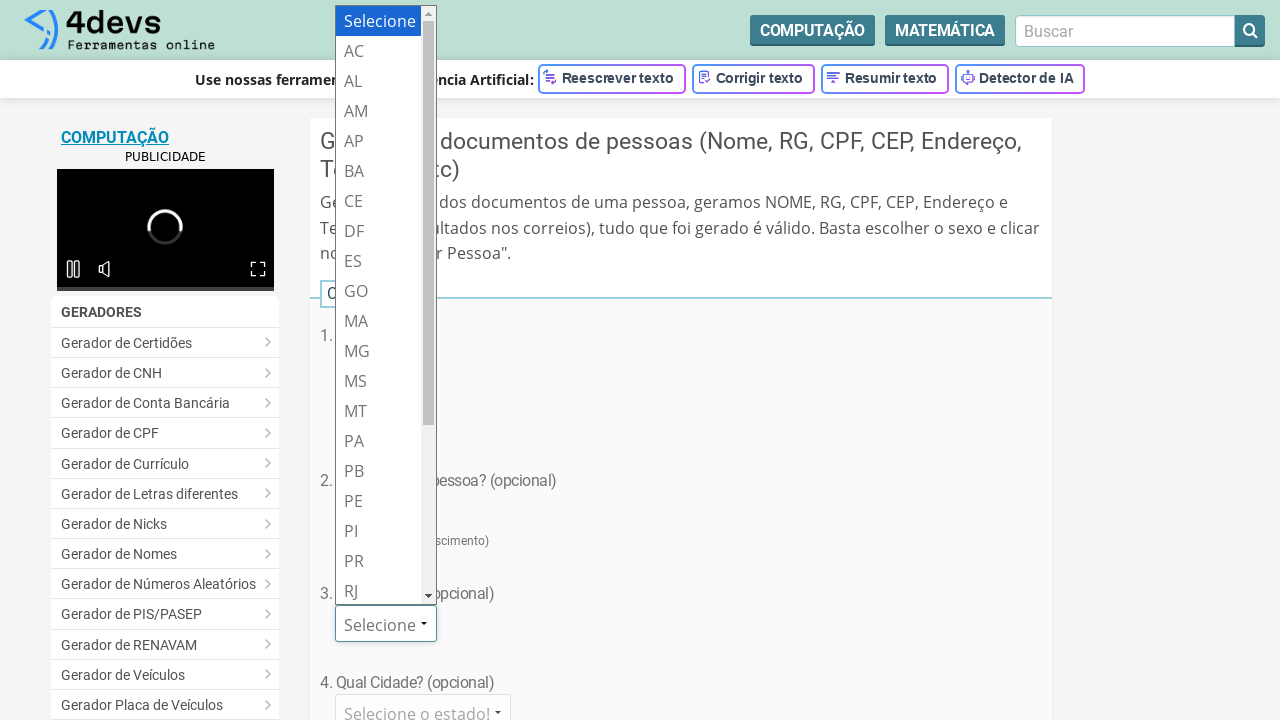

Selected 'SP' (São Paulo) state from dropdown on #cep_estado
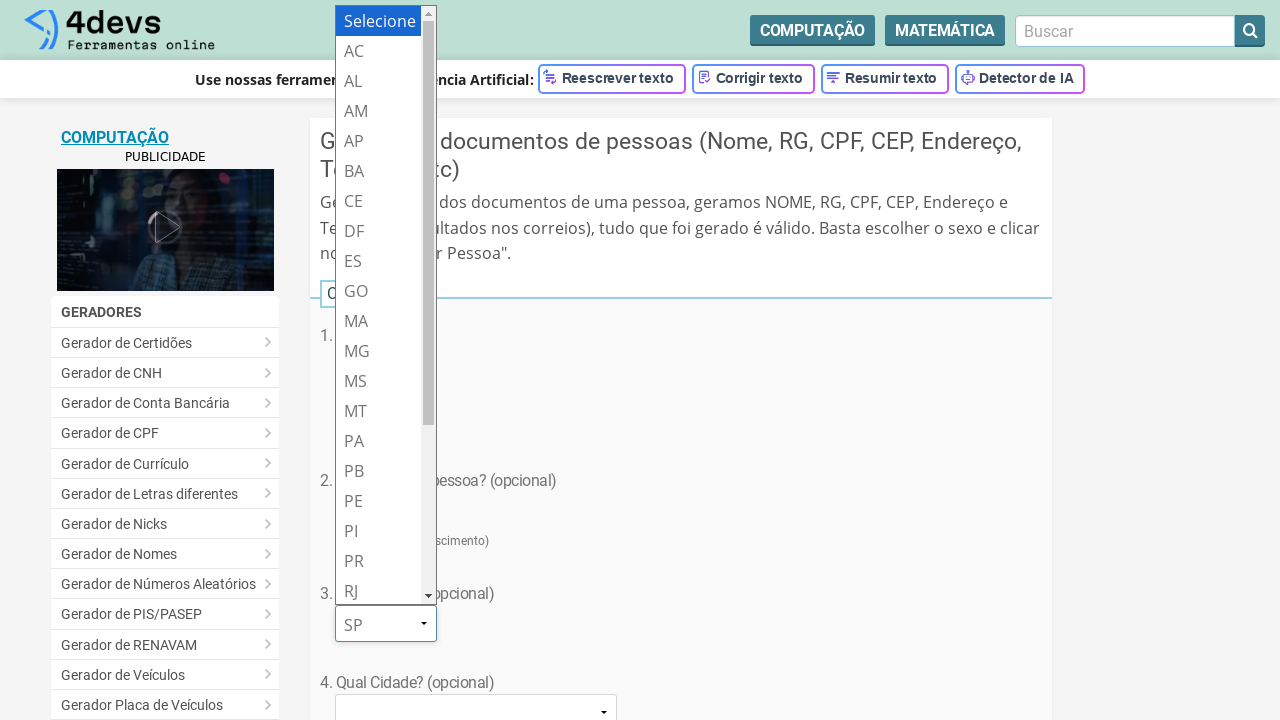

Clicked on 'no punctuation' option at (342, 361) on #pontuacao_nao
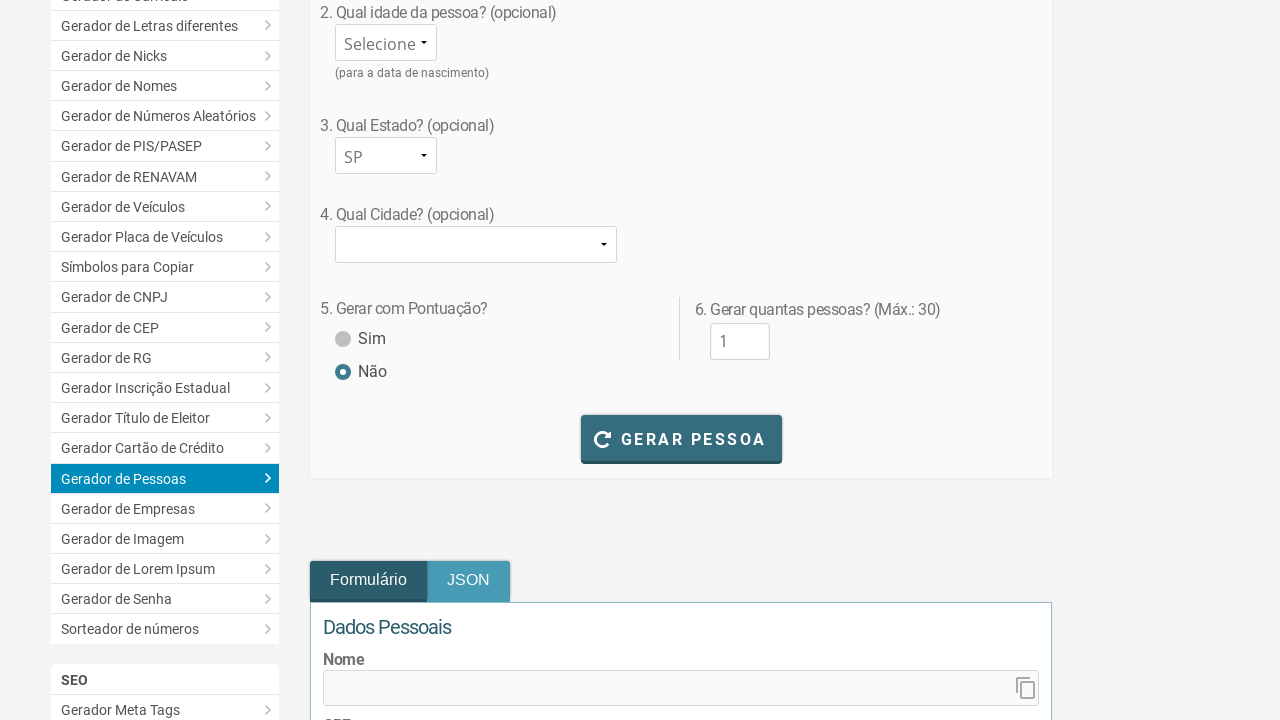

Clicked the generate button to create fake person data at (681, 438) on #bt_gerar_pessoa
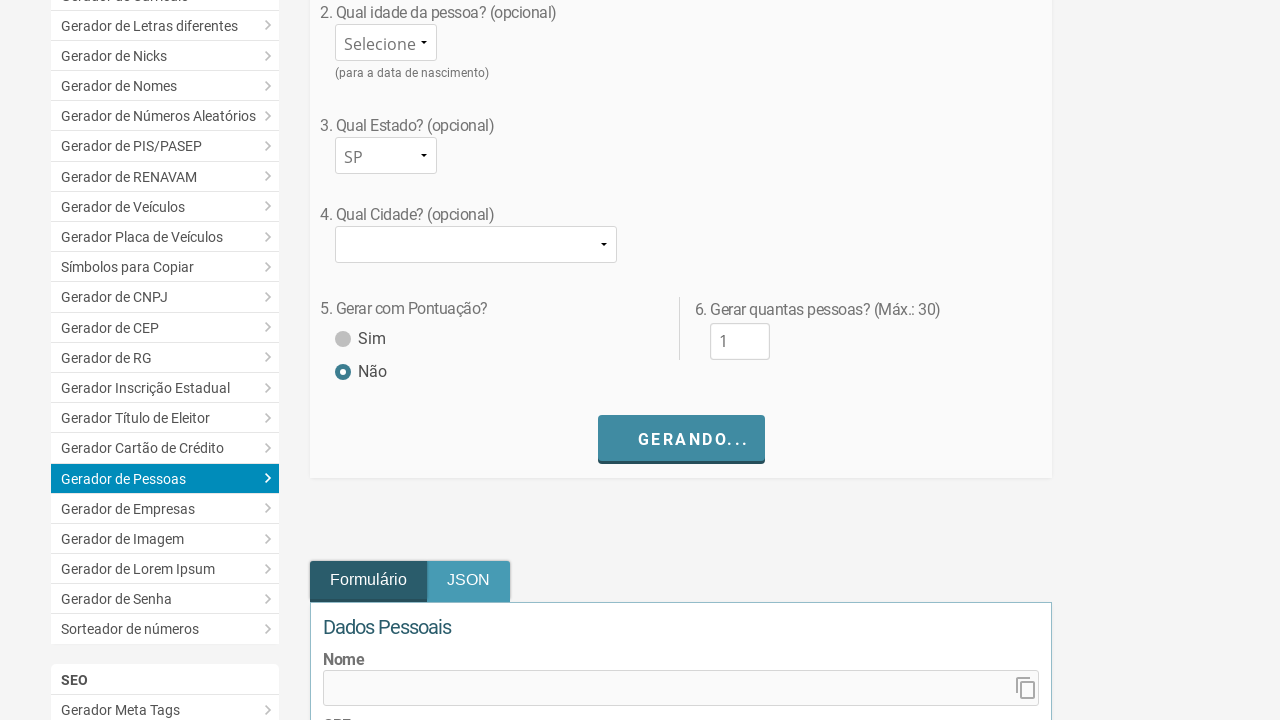

Scrolled down to view generated results
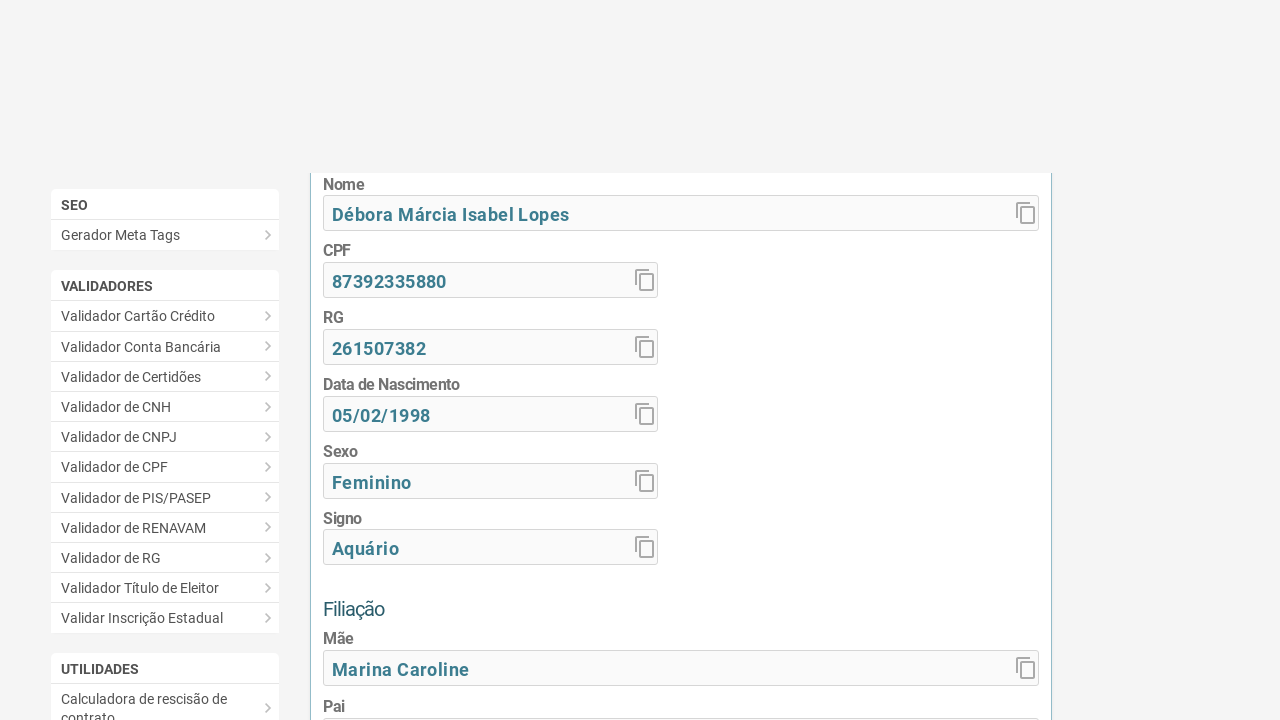

Verified name field is visible
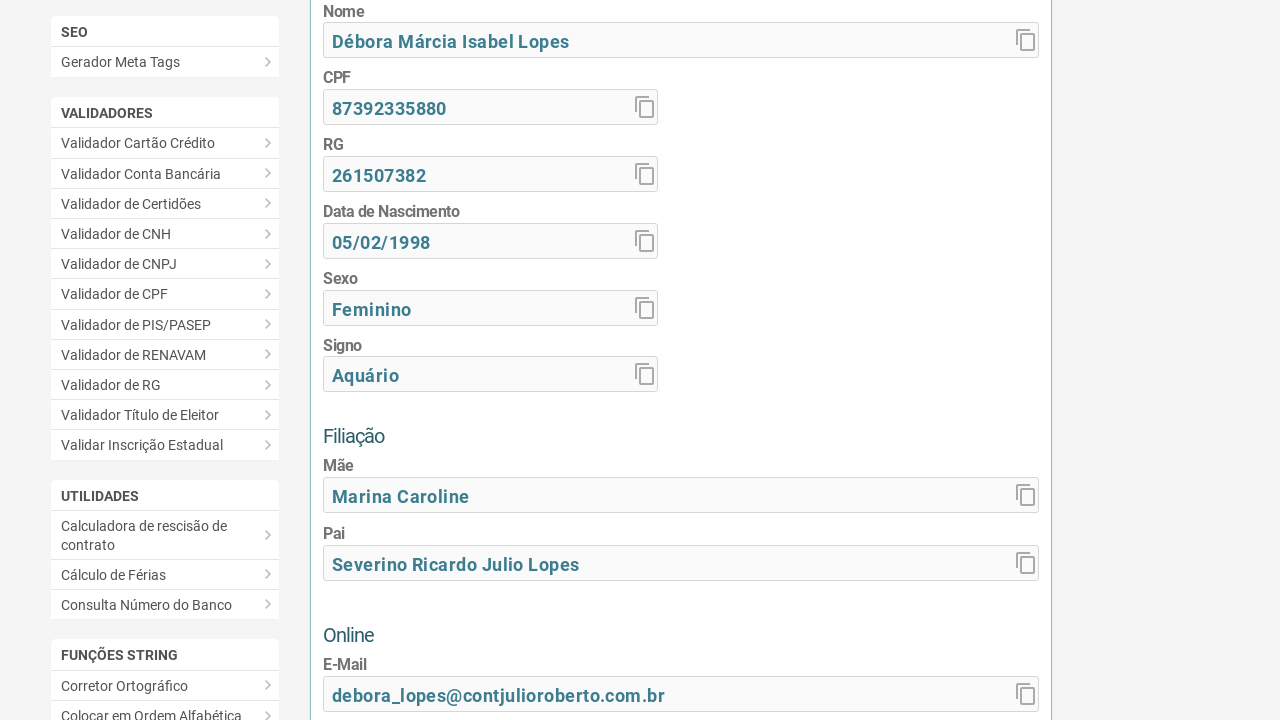

Verified CPF field is present
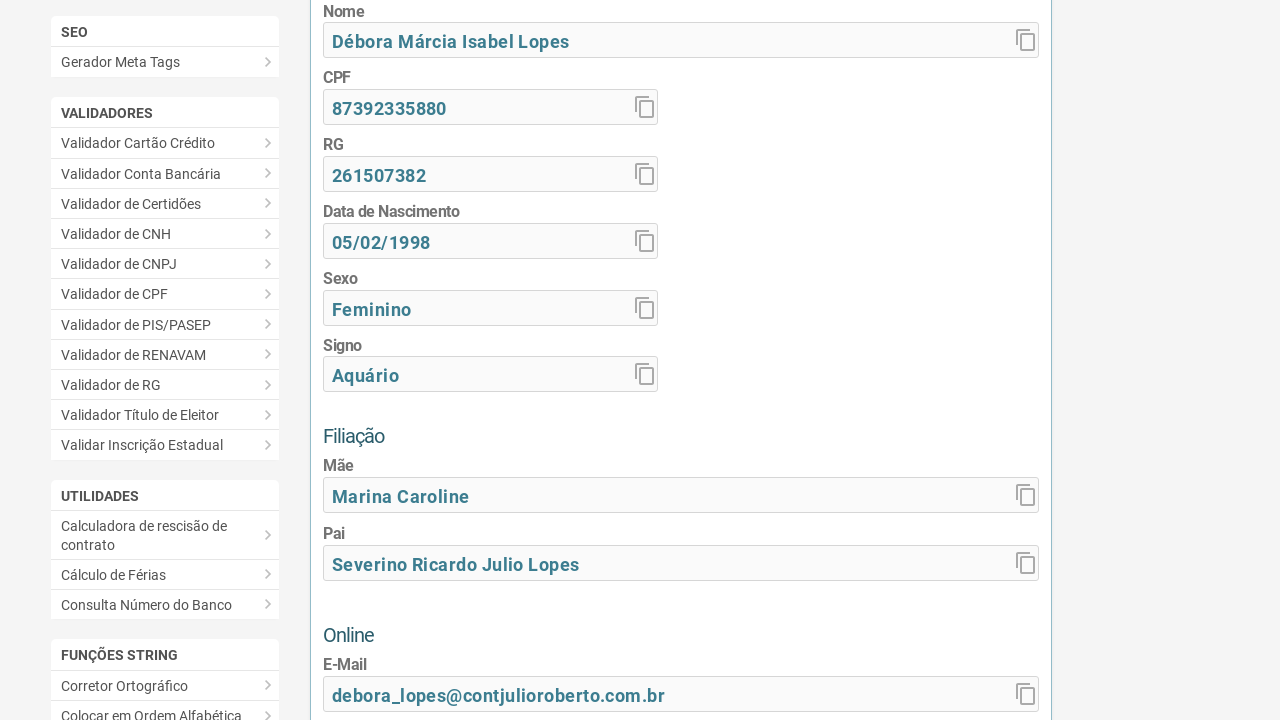

Verified birth date field is present
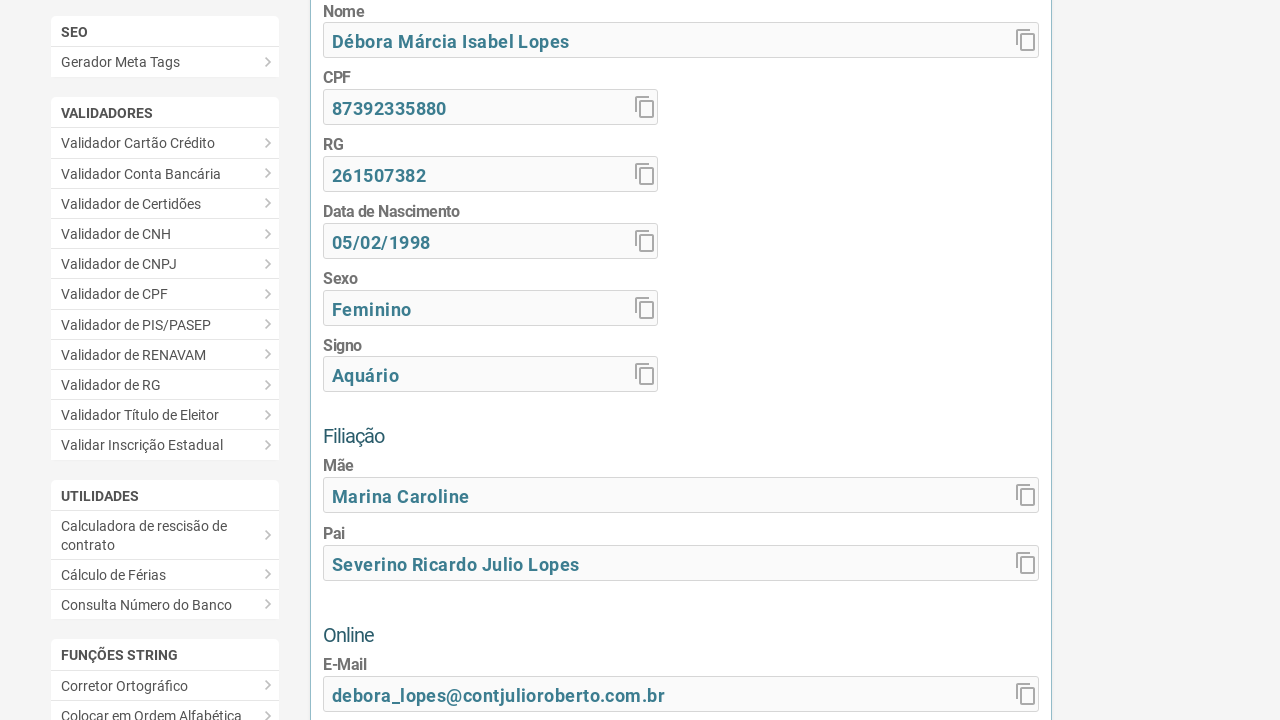

Verified CEP (postal code) field is present
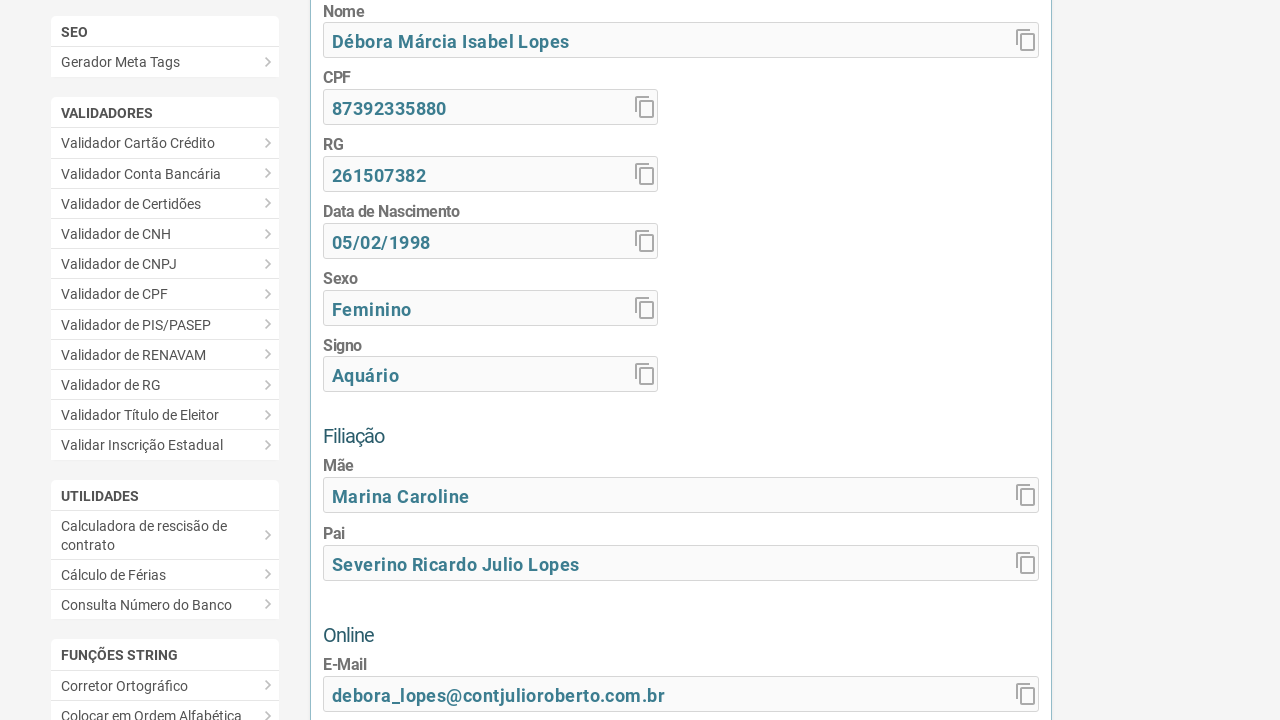

Verified address field is present
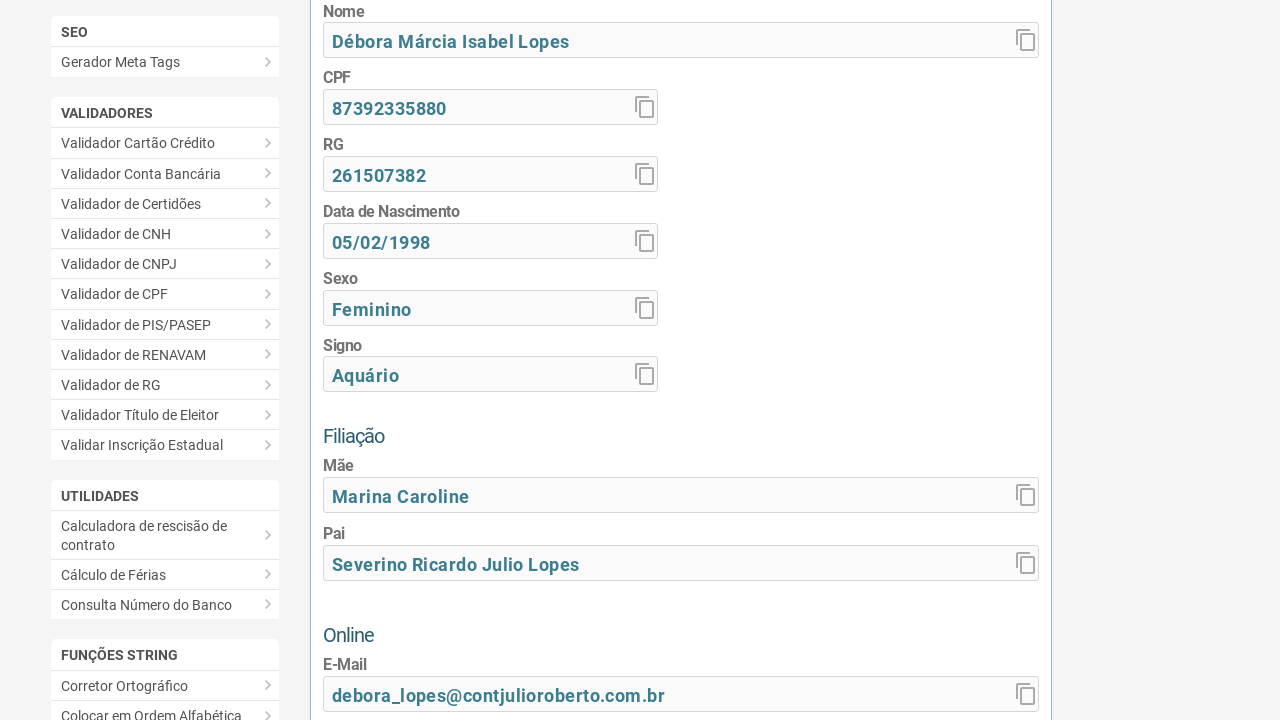

Verified number field is present
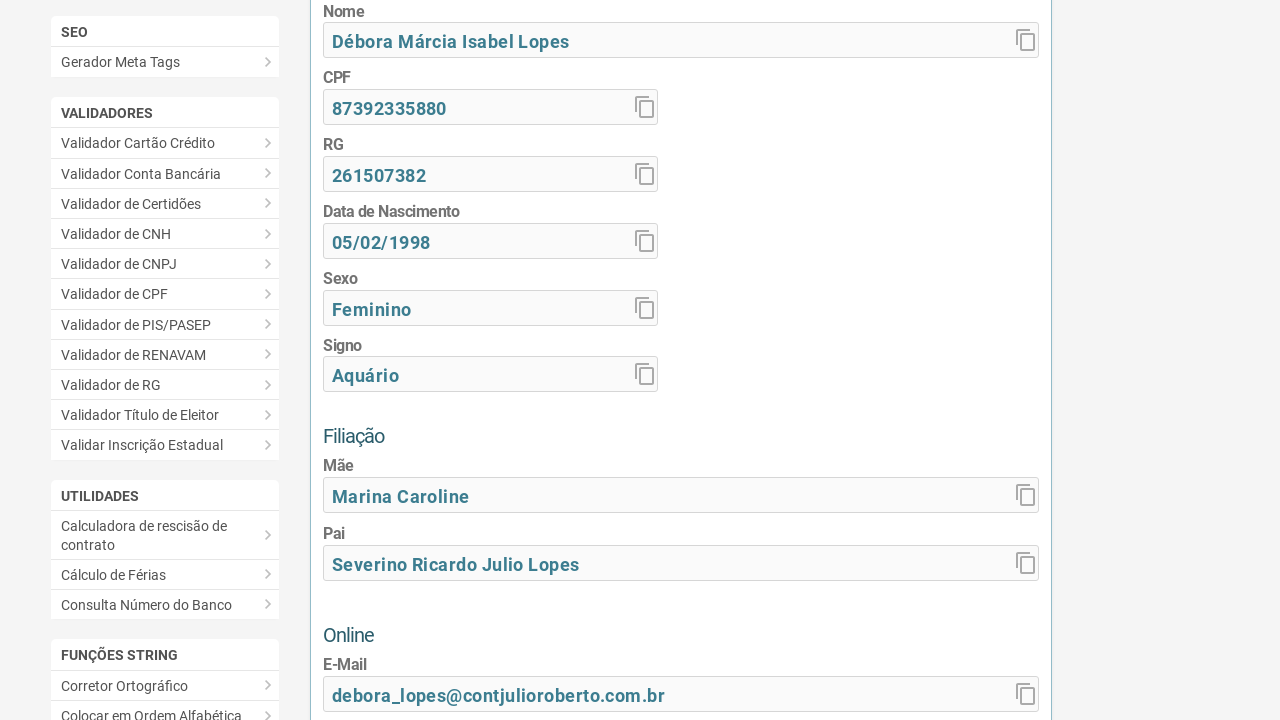

Verified neighborhood field is present
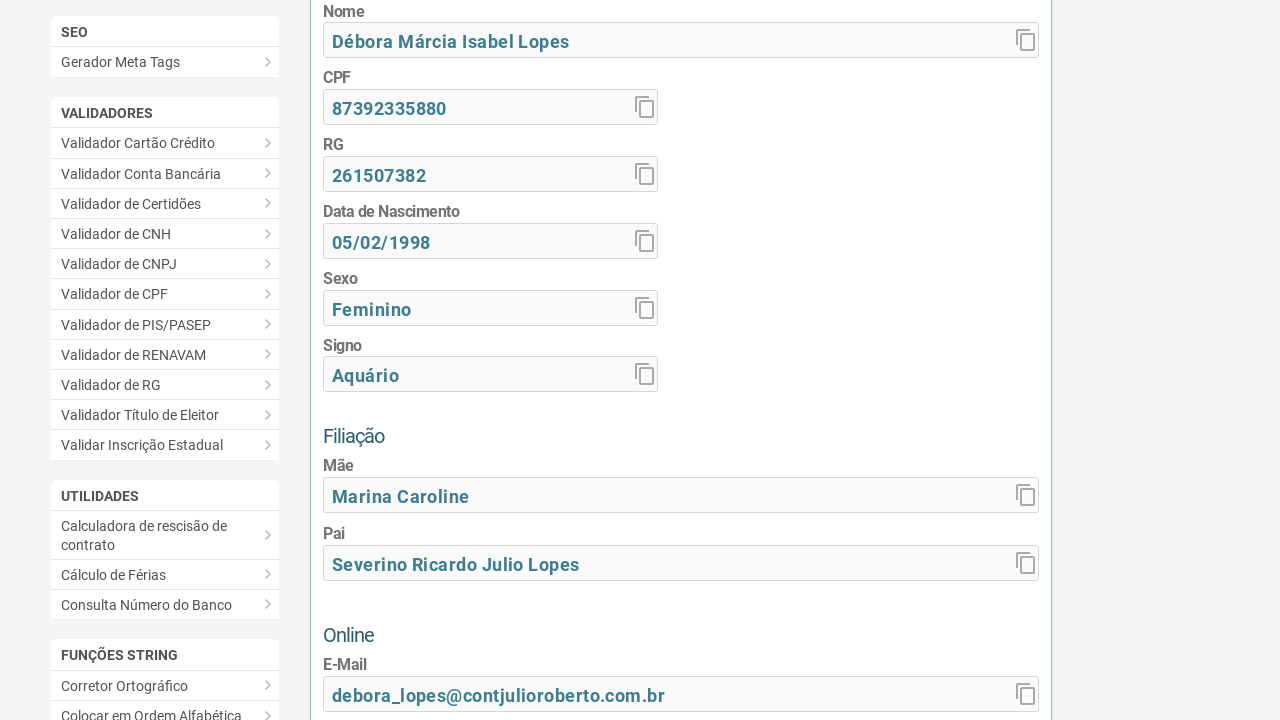

Verified city field is present
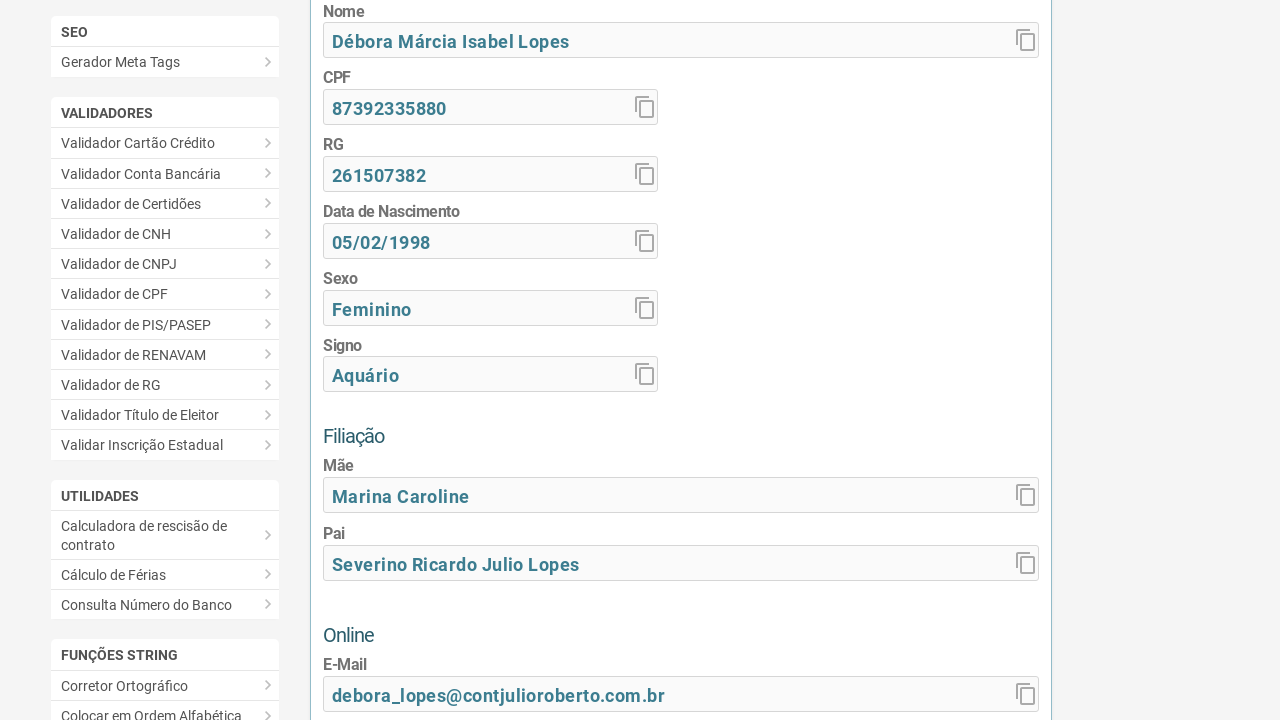

Verified cell phone field is present
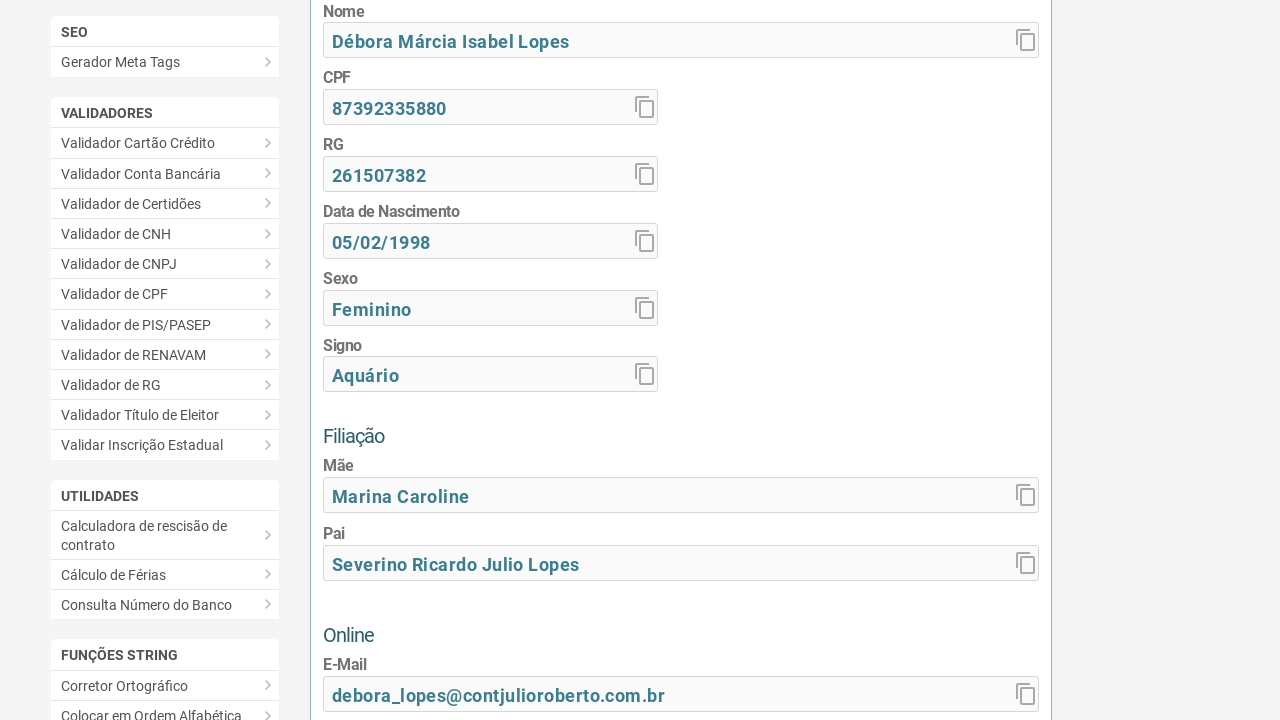

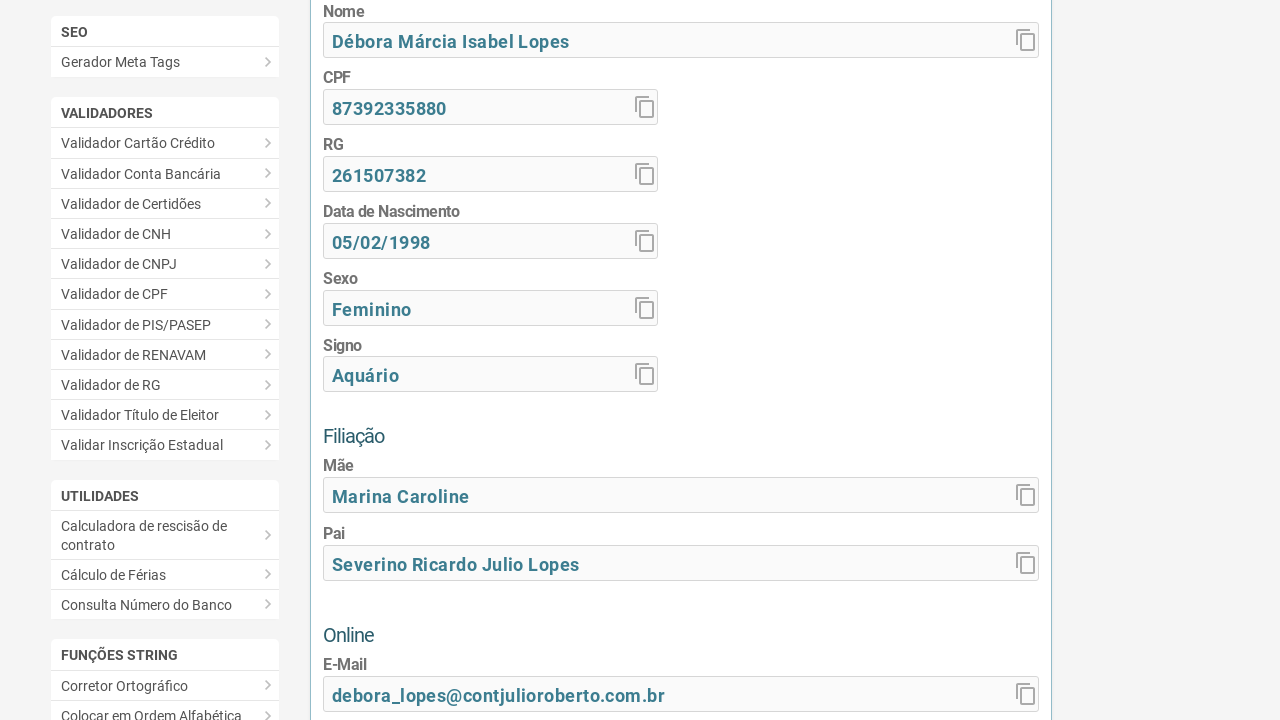